Tests keyboard key press functionality by sending SPACE and TAB keys to a page and verifying the displayed result text shows which key was pressed.

Starting URL: http://the-internet.herokuapp.com/key_presses

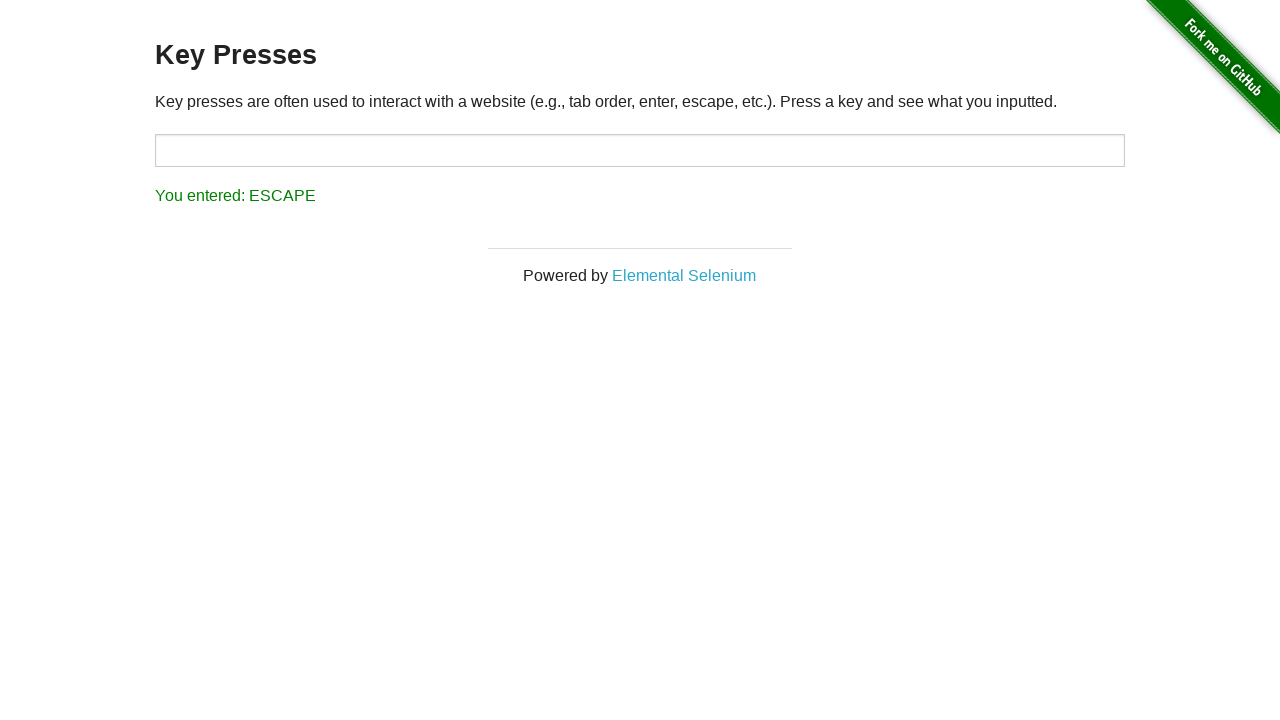

Pressed SPACE key on example element on .example
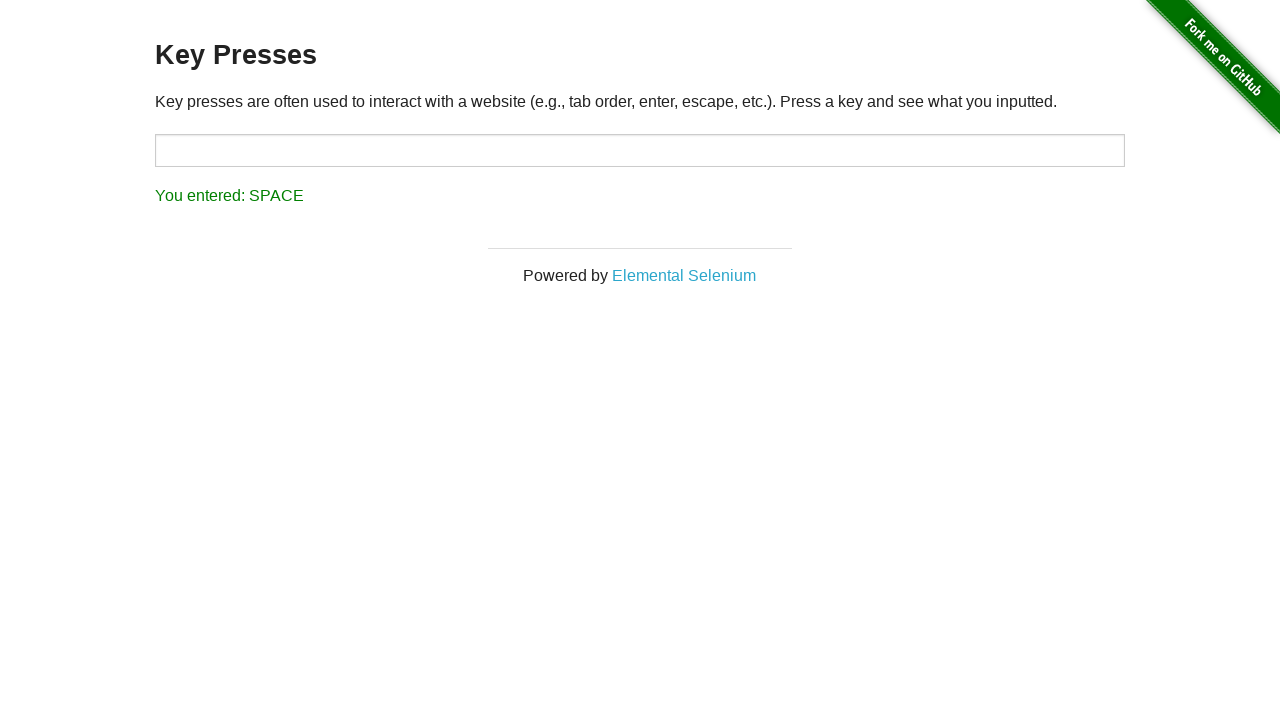

Retrieved result text content
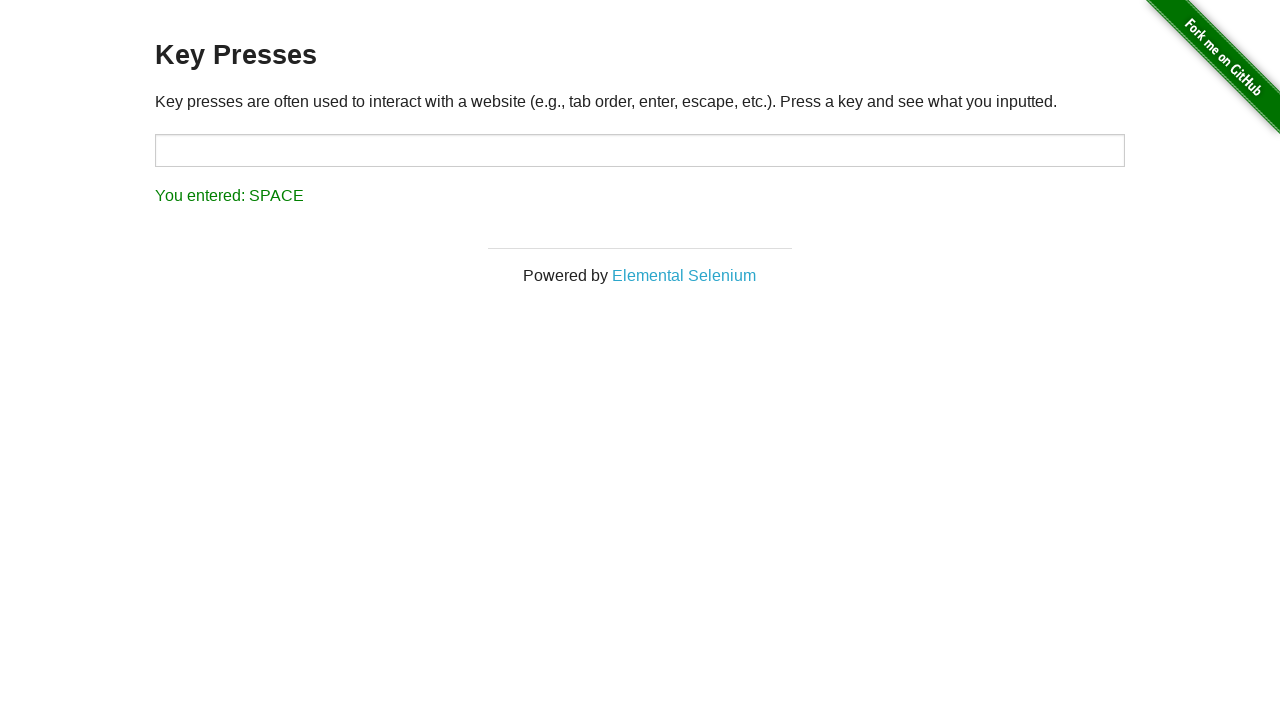

Verified result text shows 'You entered: SPACE'
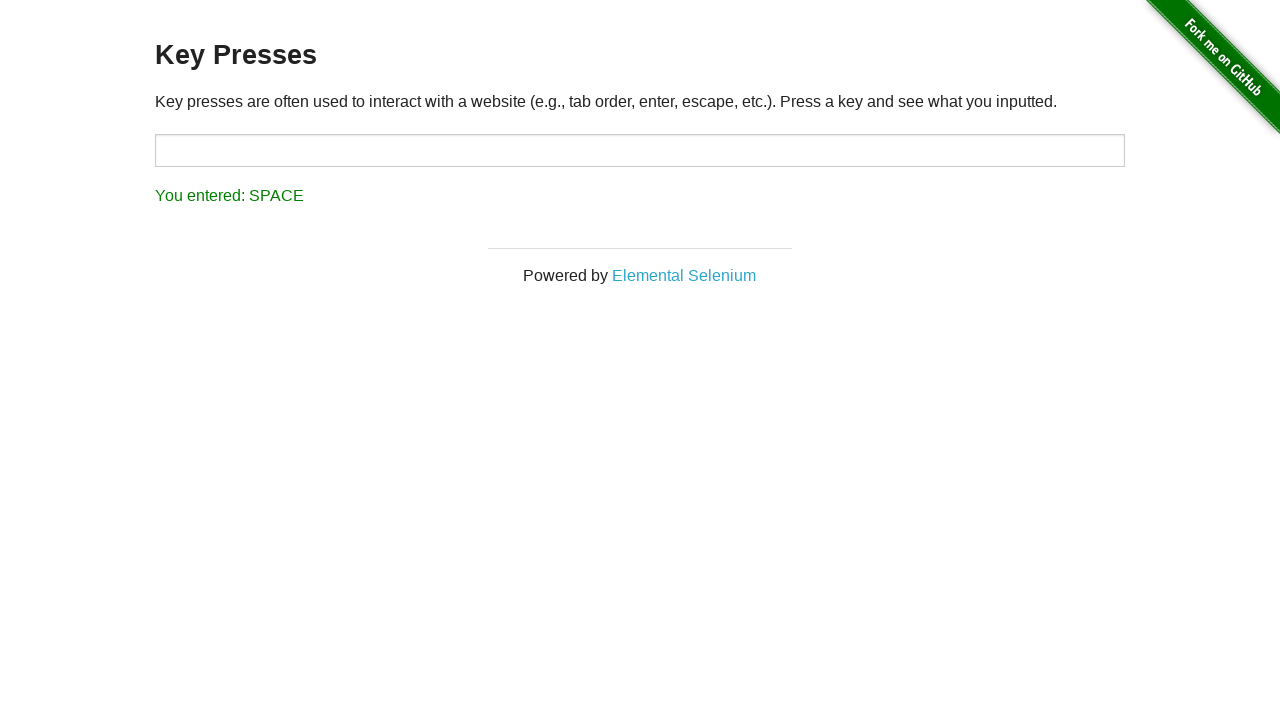

Pressed TAB key using keyboard
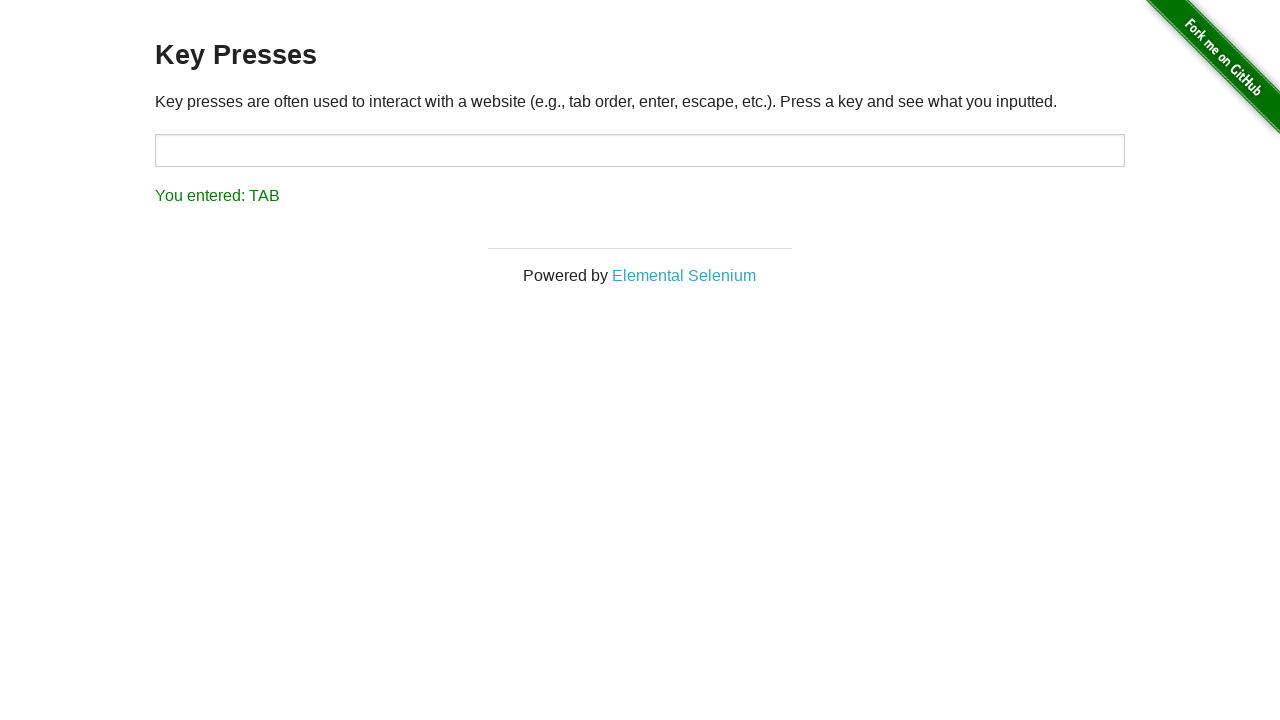

Retrieved result text content
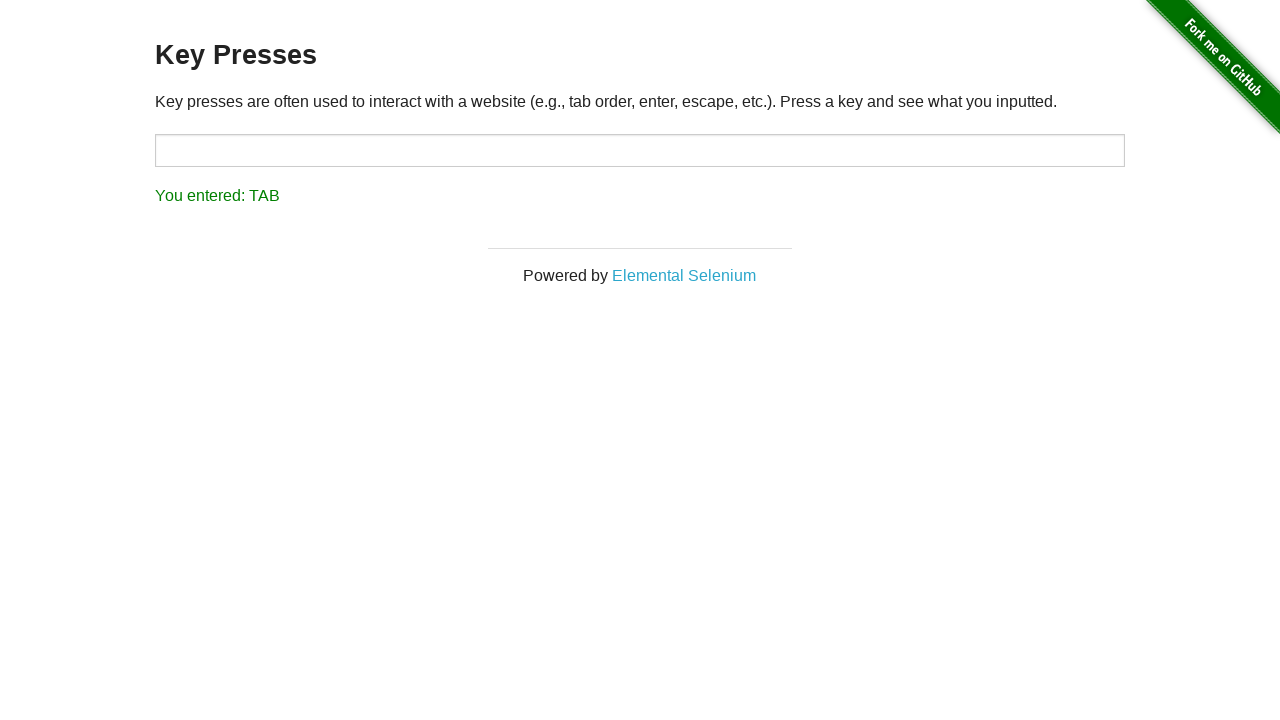

Verified result text shows 'You entered: TAB'
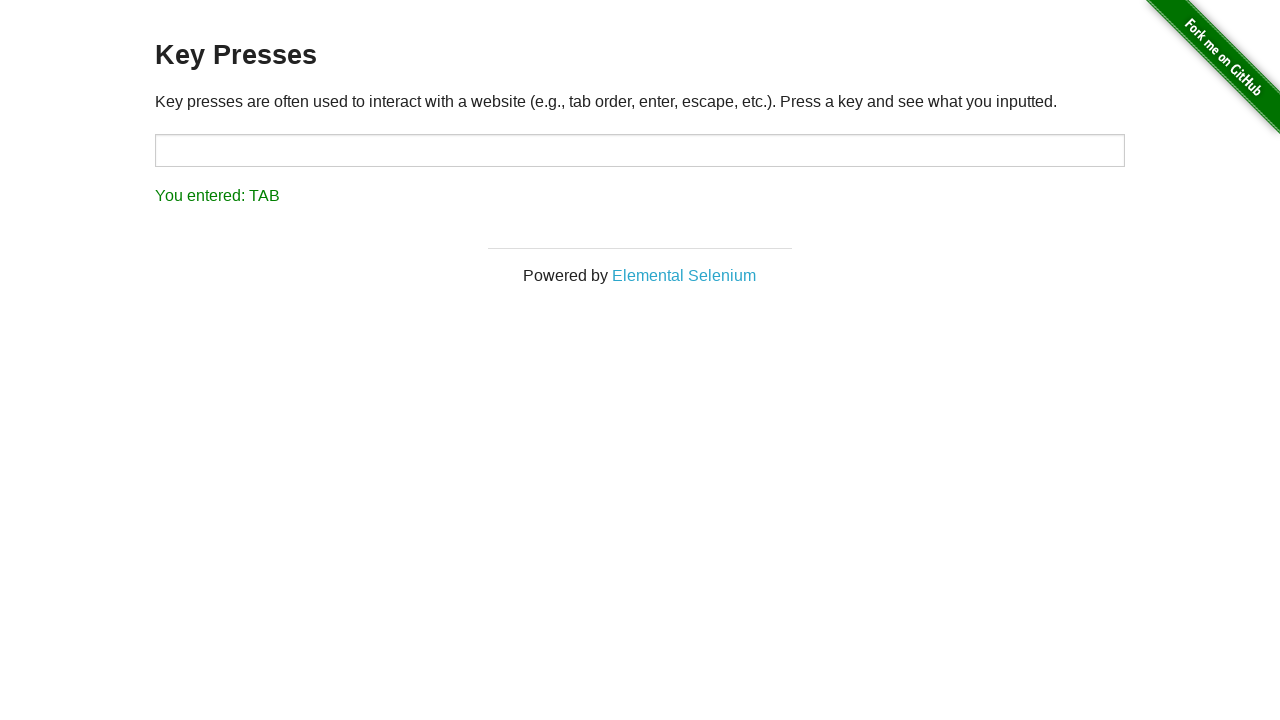

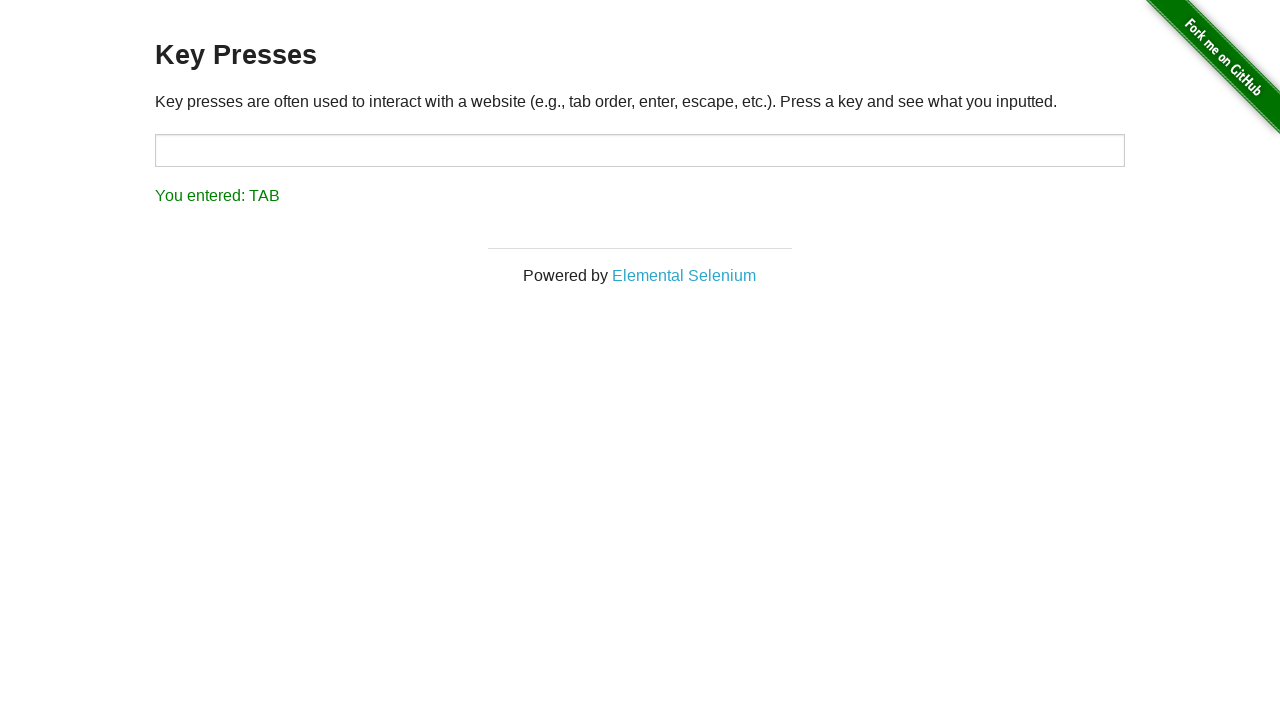